Tests checkbox functionality by locating two checkboxes on the page and ensuring both are checked (clicking them if they are not already selected), then verifying their selected state.

Starting URL: https://the-internet.herokuapp.com/checkboxes

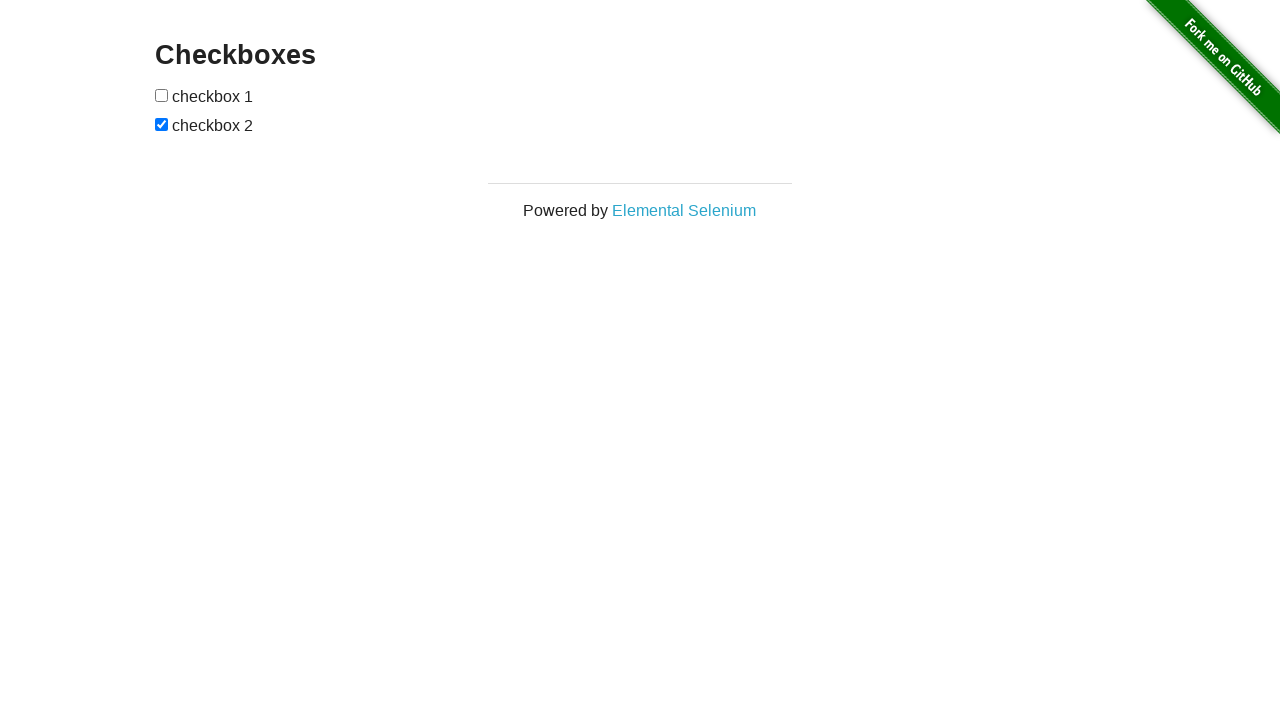

Navigated to checkbox test page
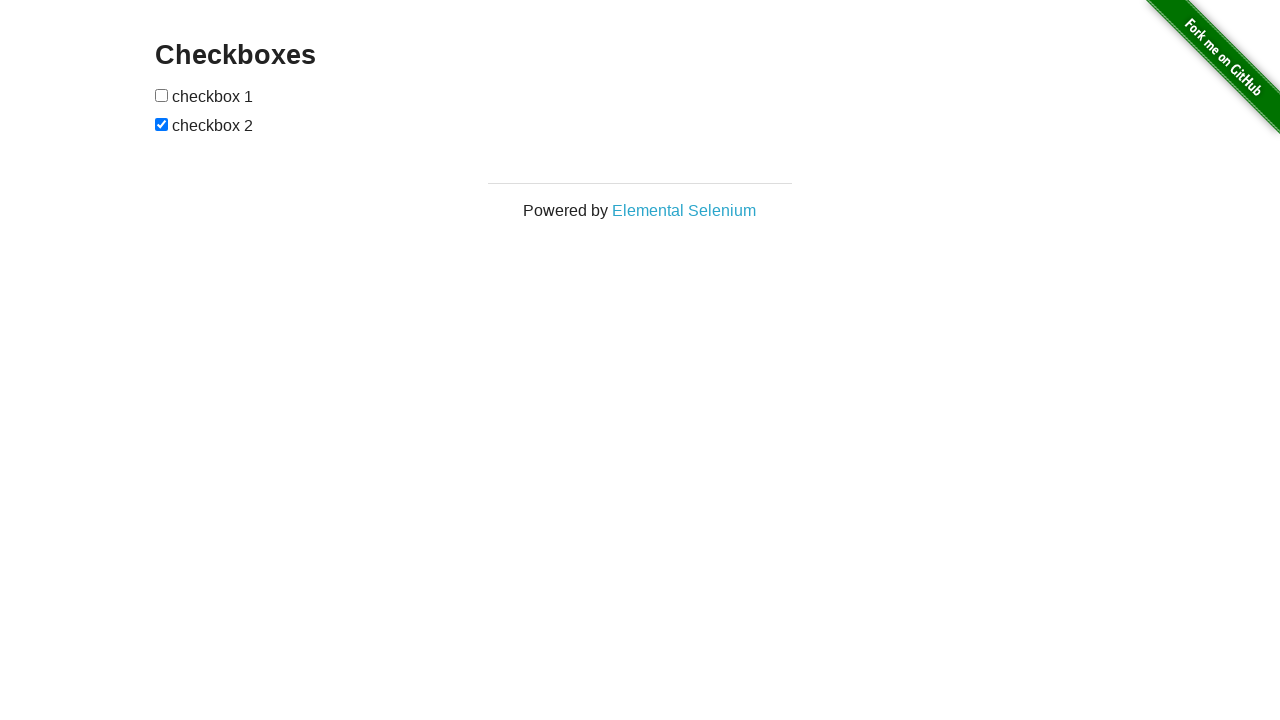

Located all checkboxes on the page
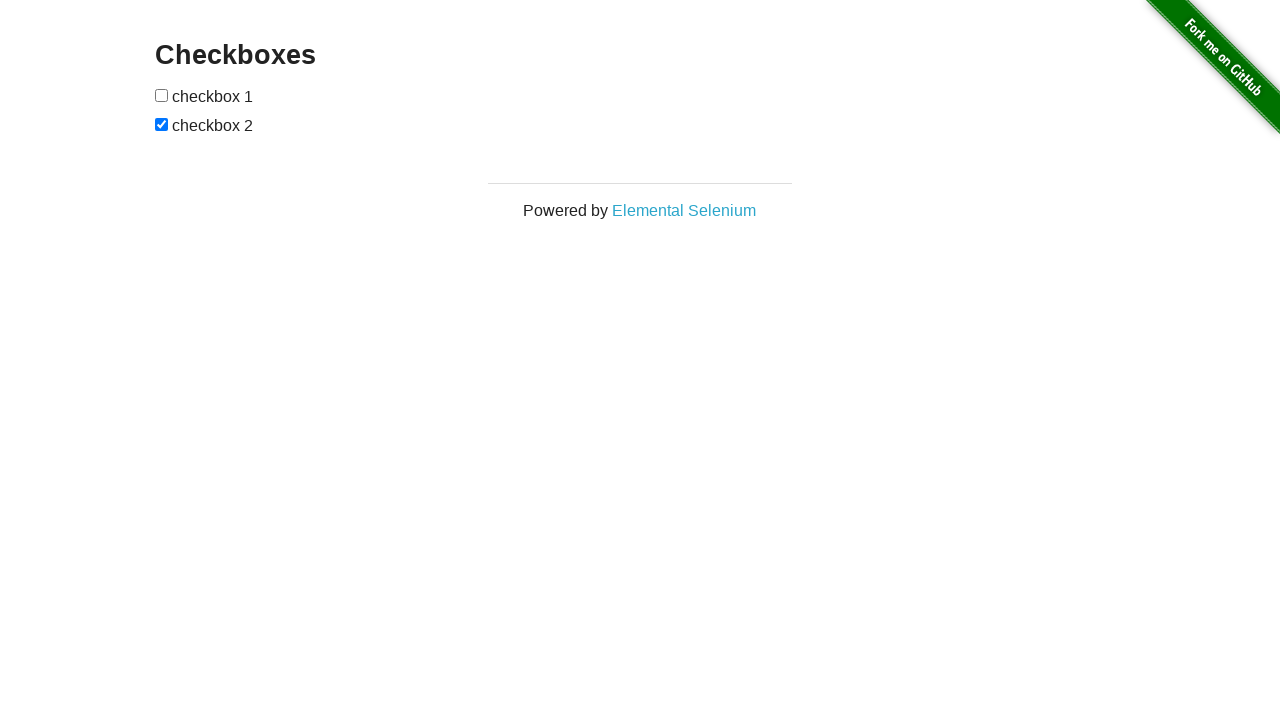

Selected first checkbox element
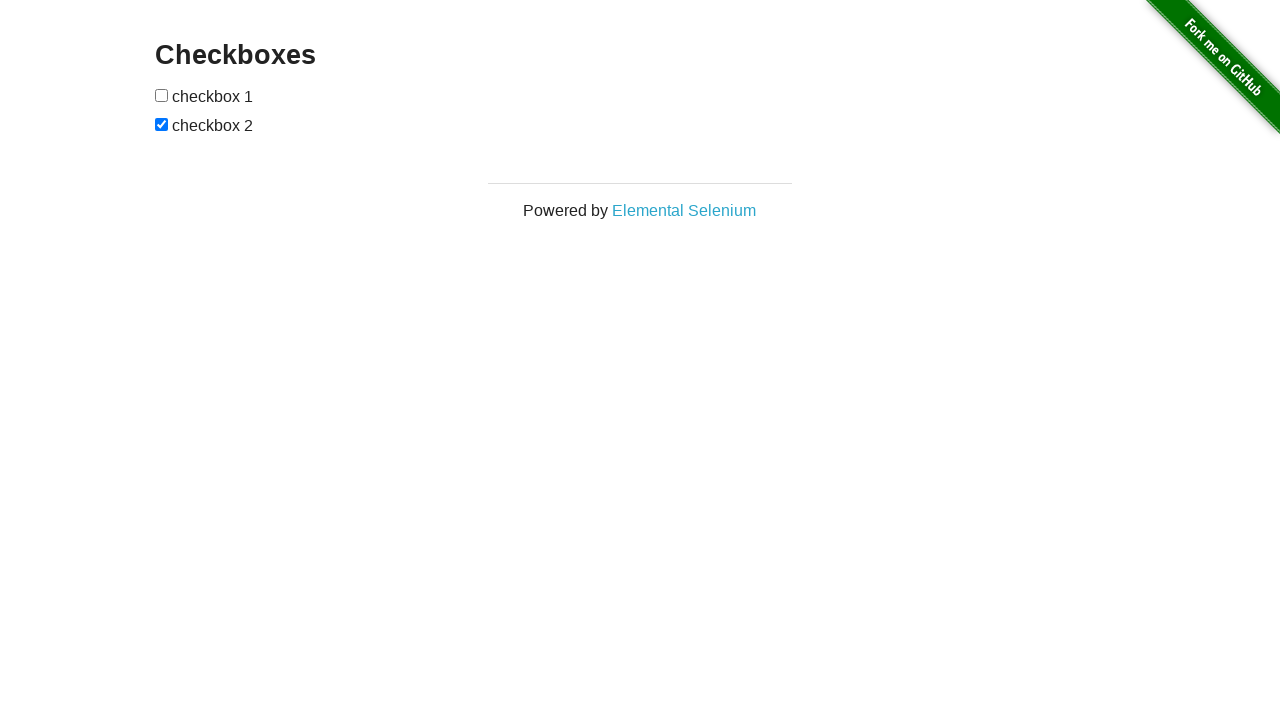

Checked first checkbox - it was not selected
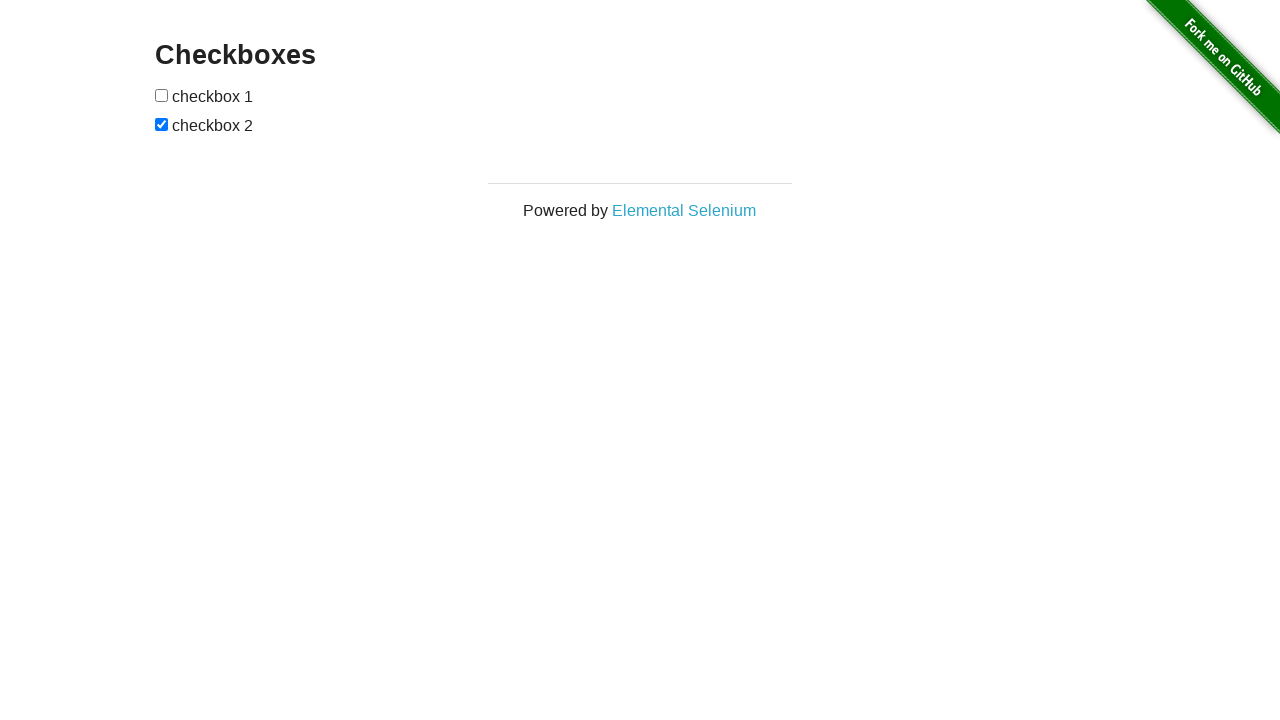

Clicked first checkbox to check it at (162, 95) on input[type='checkbox'] >> nth=0
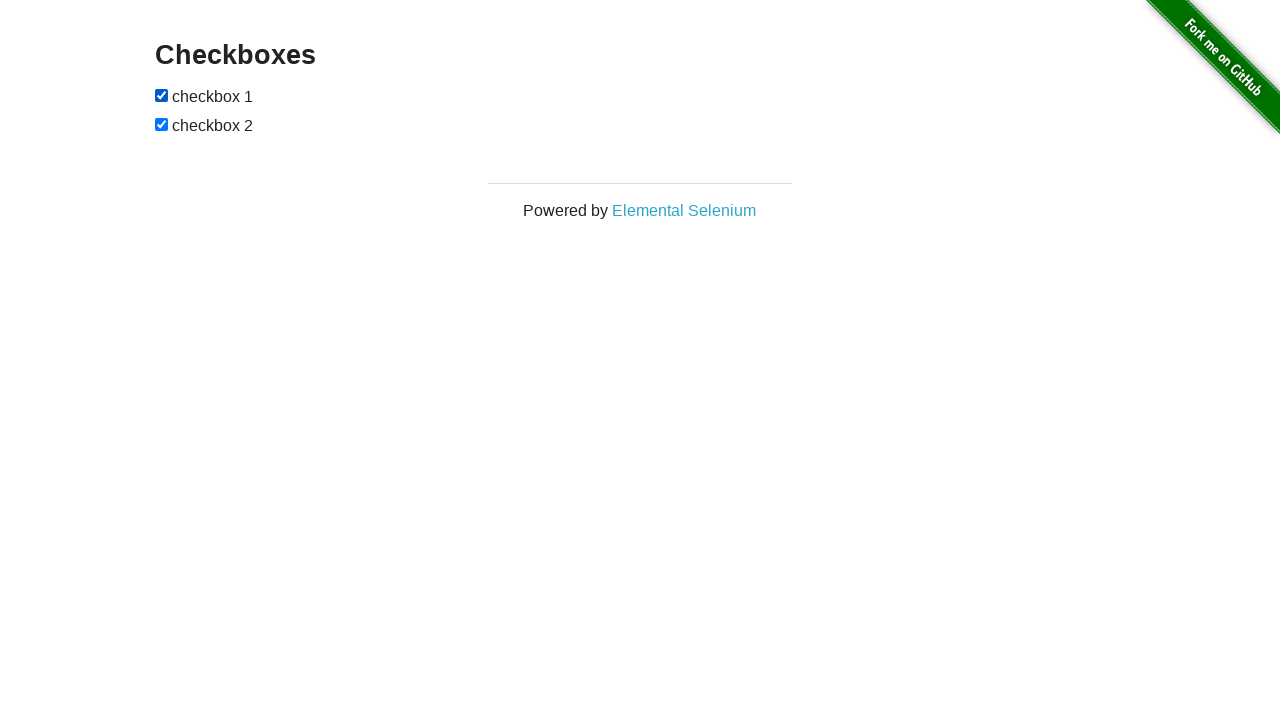

Selected second checkbox element
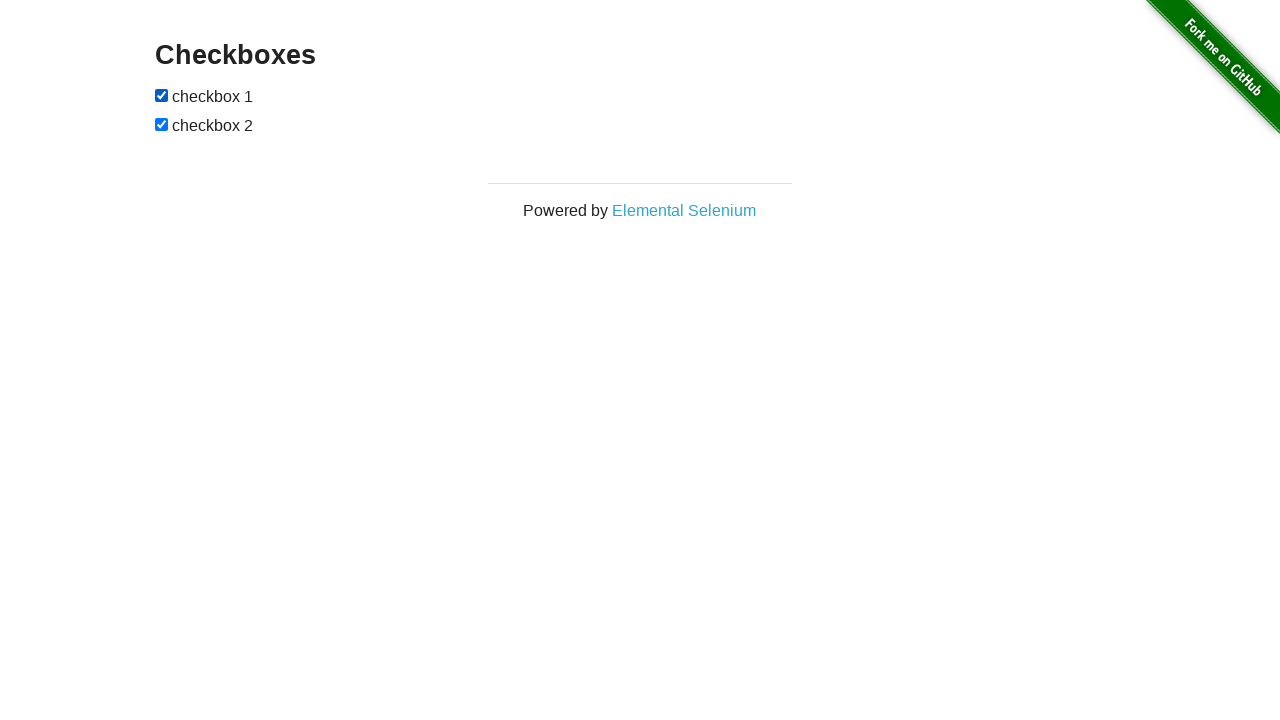

Second checkbox was already checked
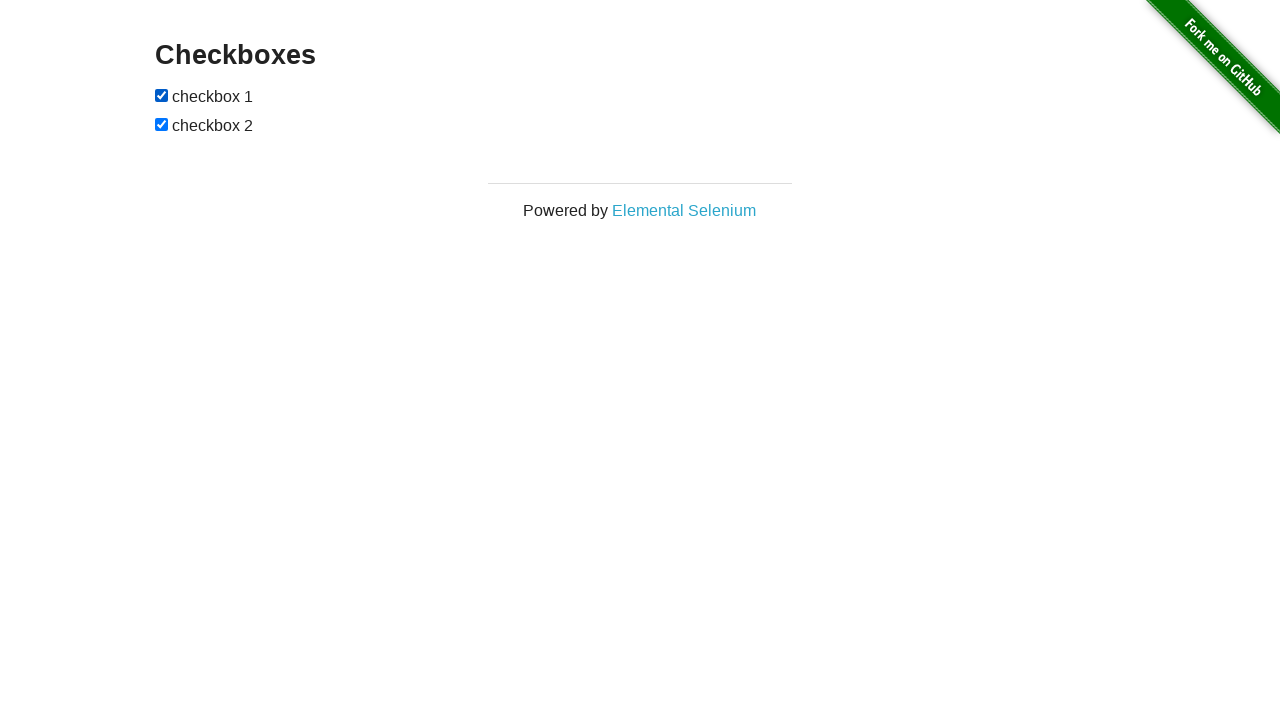

Verified first checkbox is checked
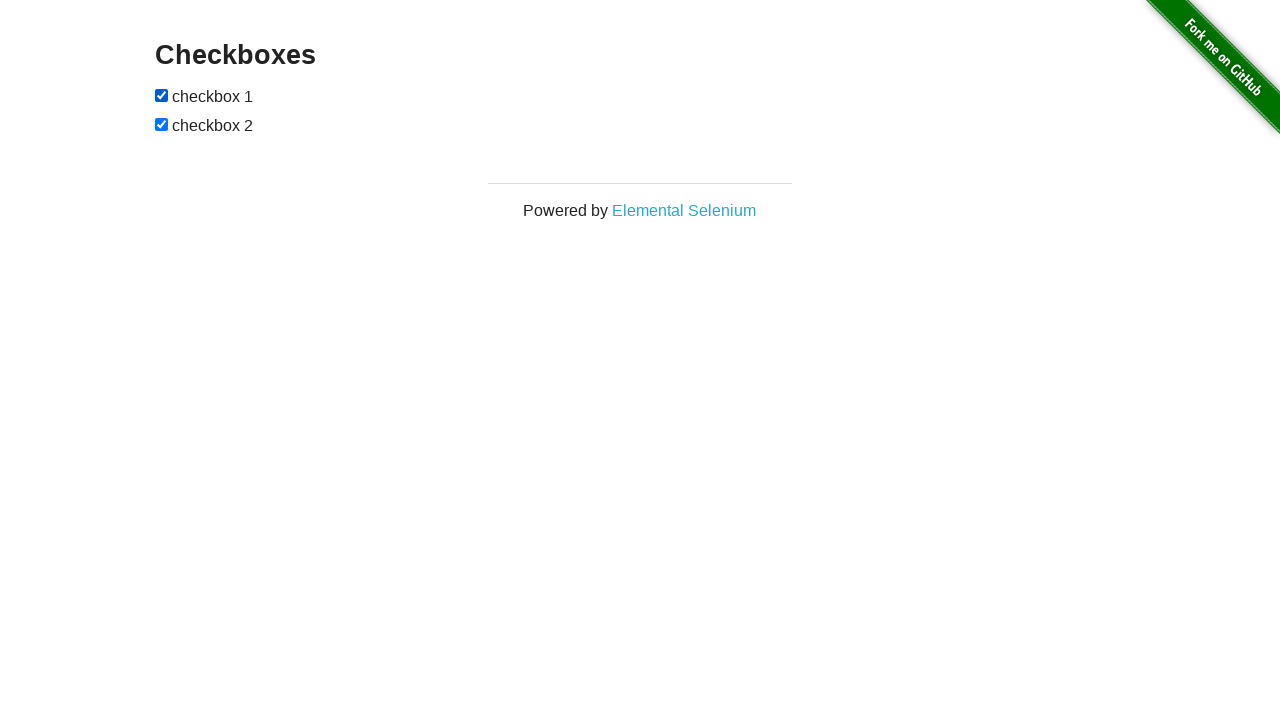

Verified second checkbox is checked
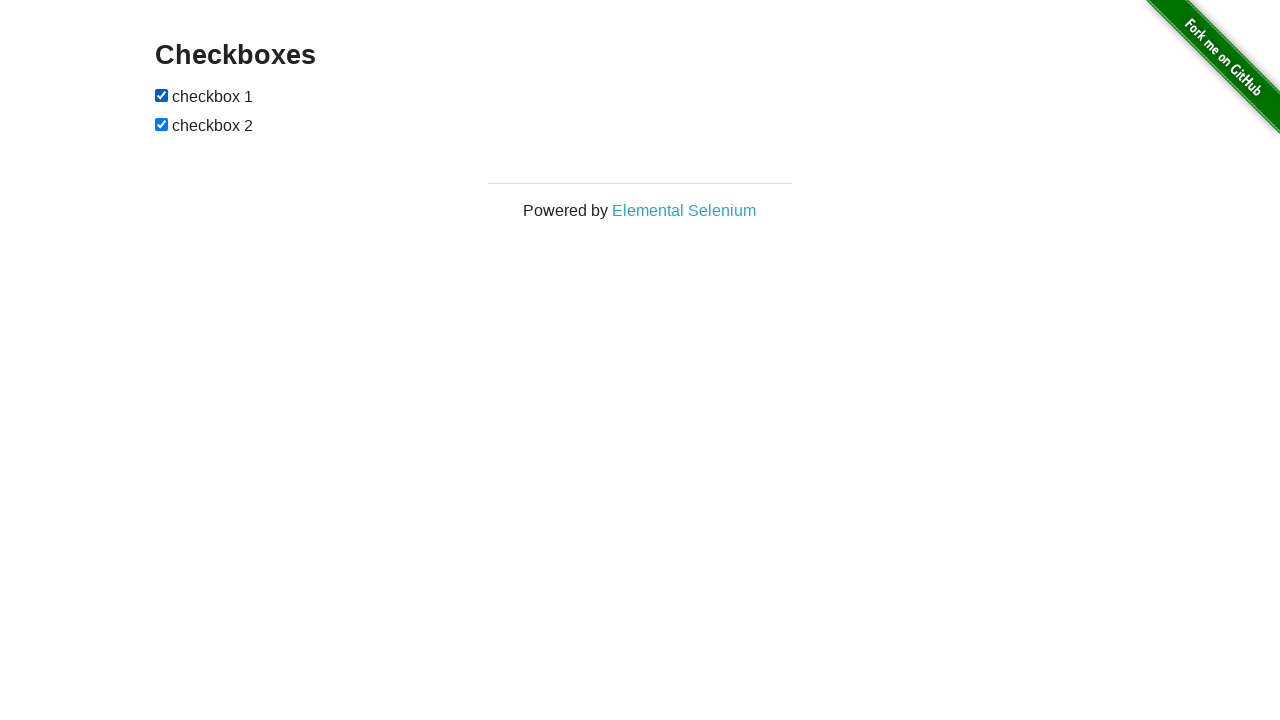

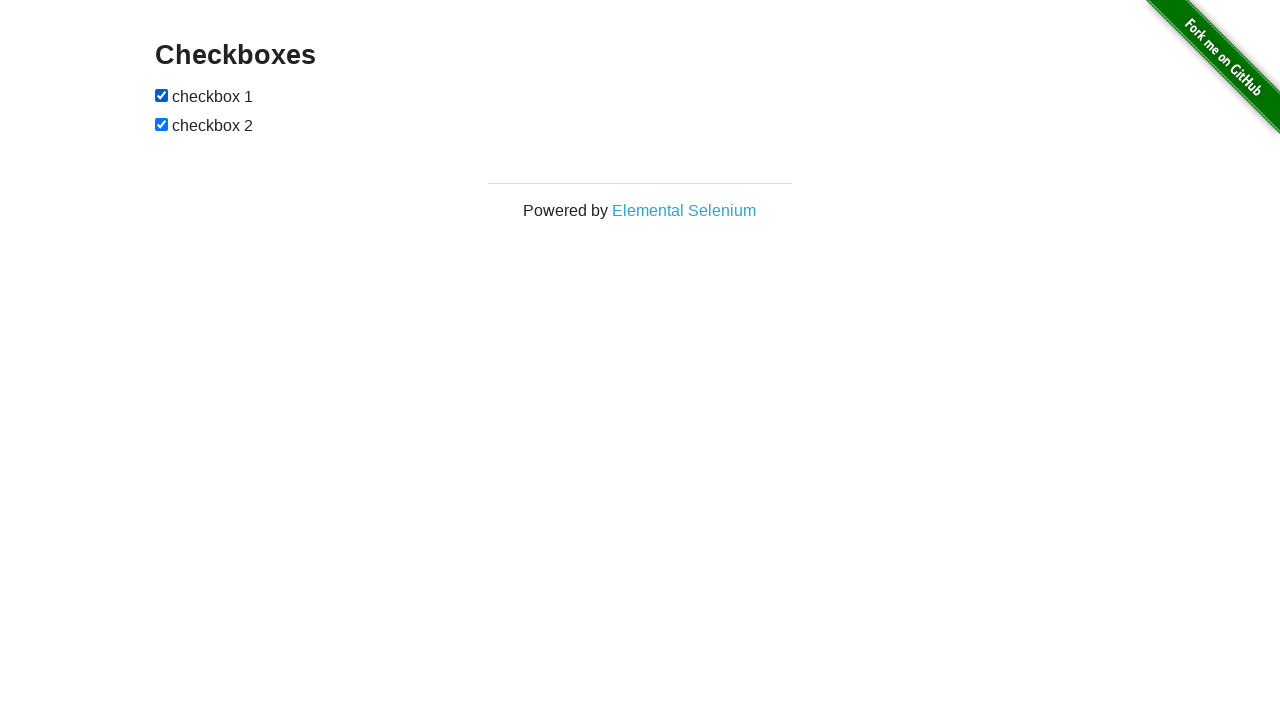